Tests drag and drop functionality by dragging an element and dropping it onto a target element

Starting URL: https://www.leafground.com/drag.xhtml

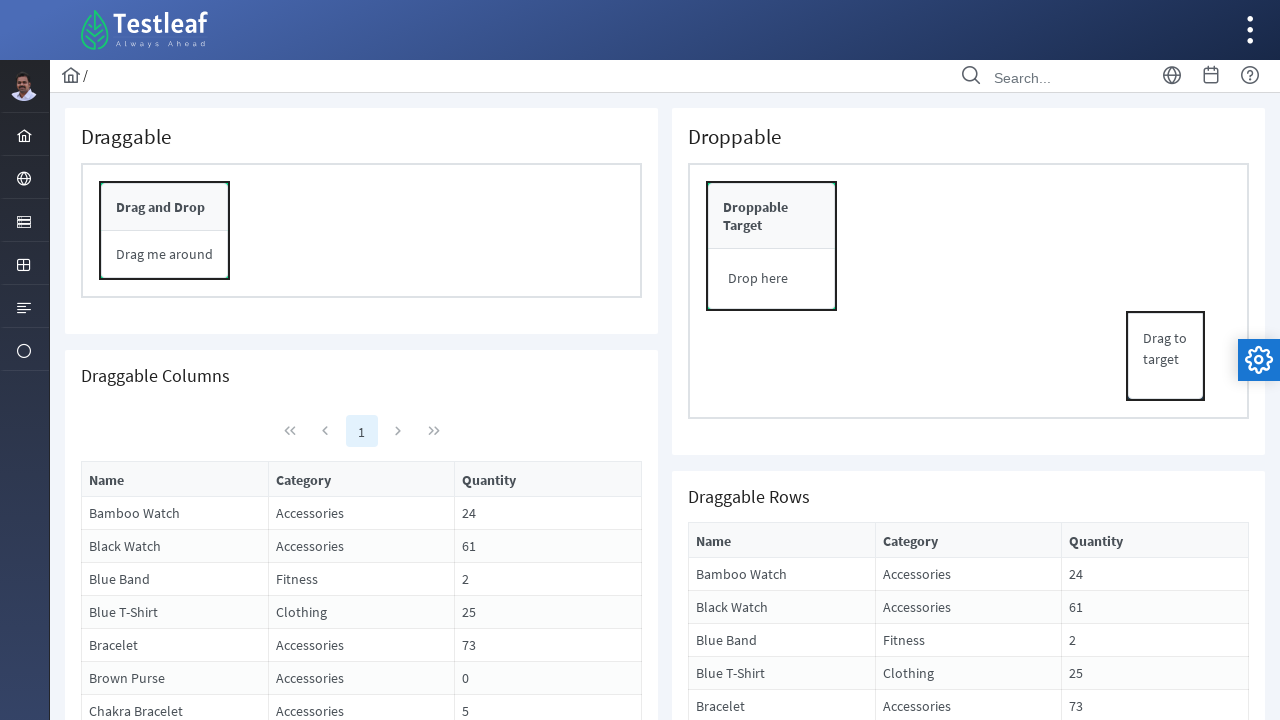

Located draggable element with ID 'form:drag'
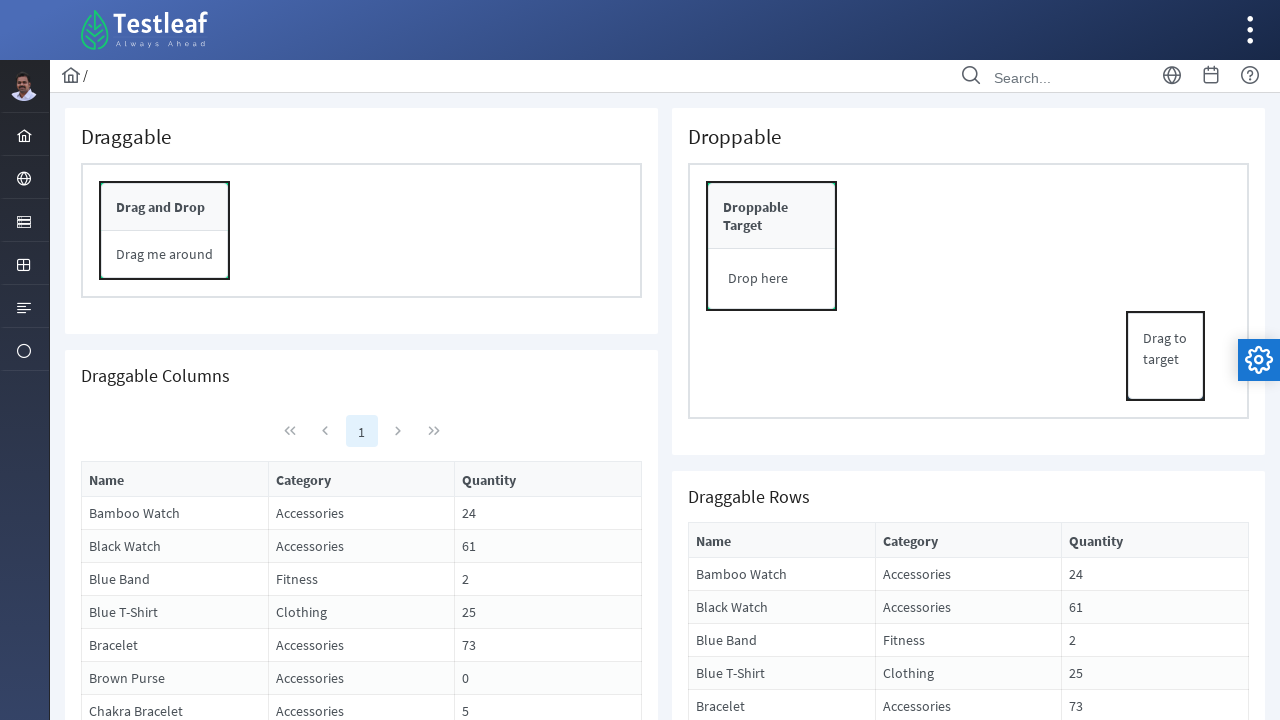

Located droppable target element with ID 'form:drop'
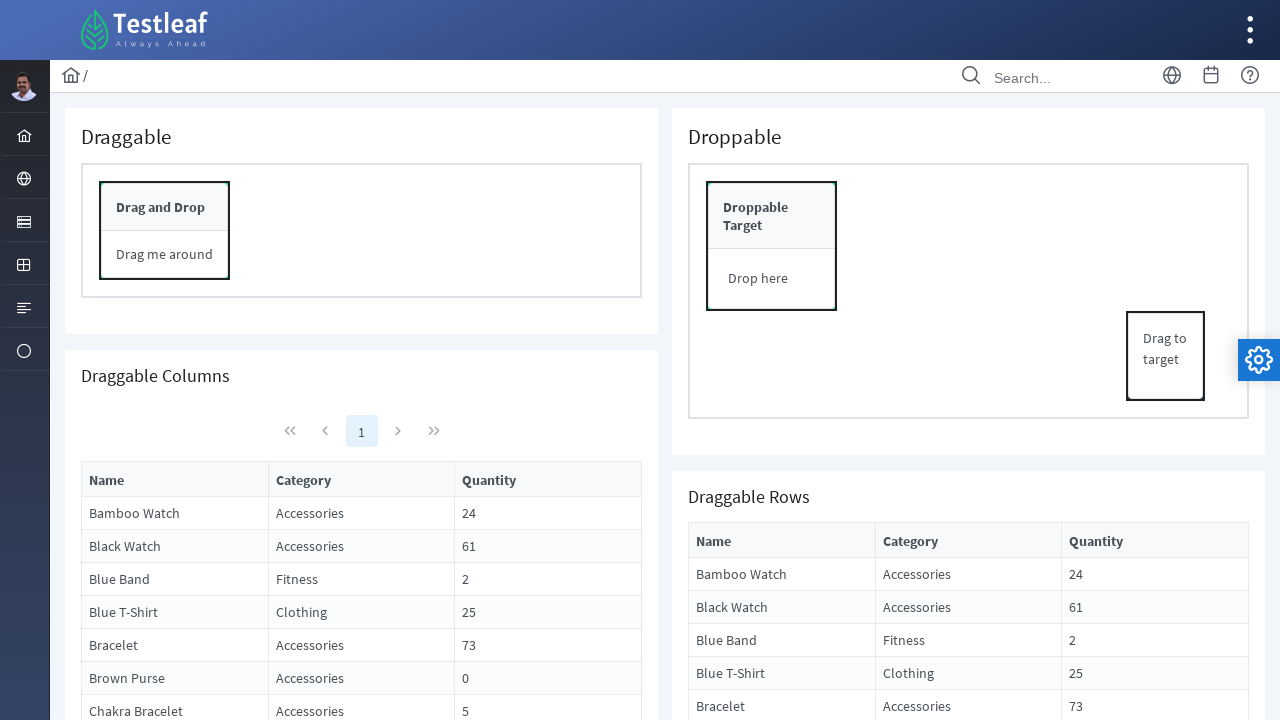

Performed drag and drop action from draggable element to droppable target at (772, 246)
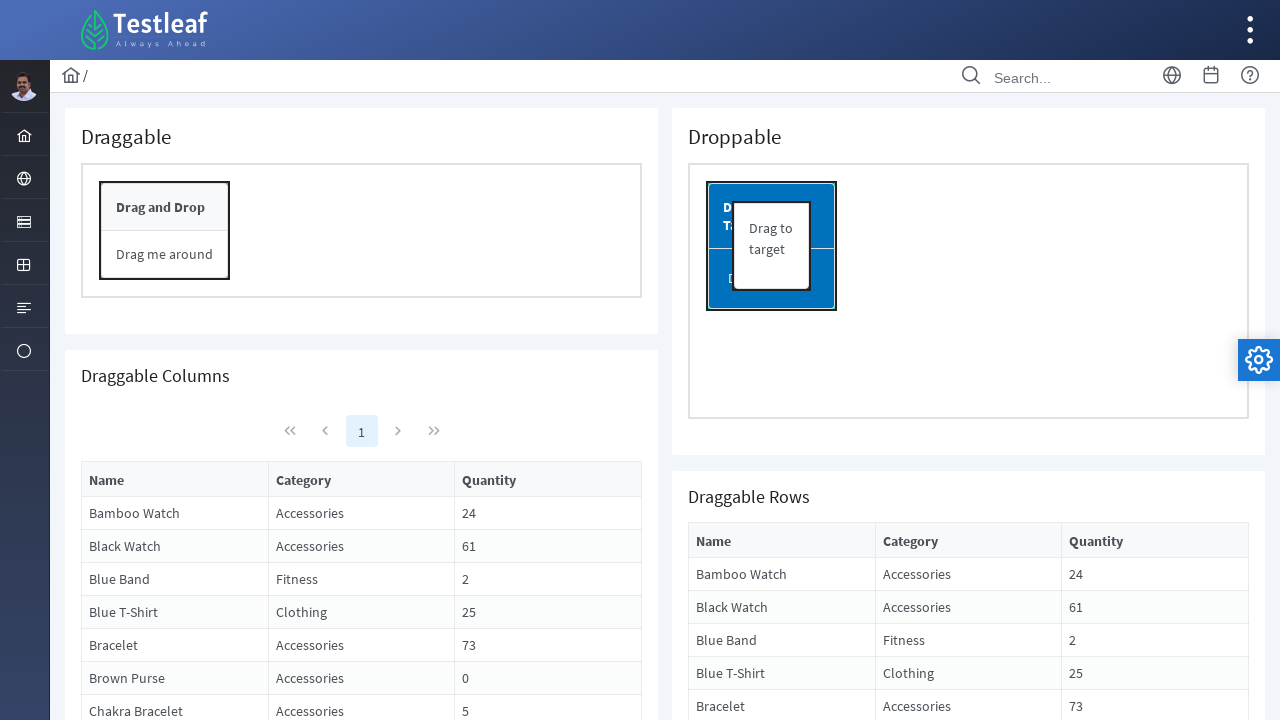

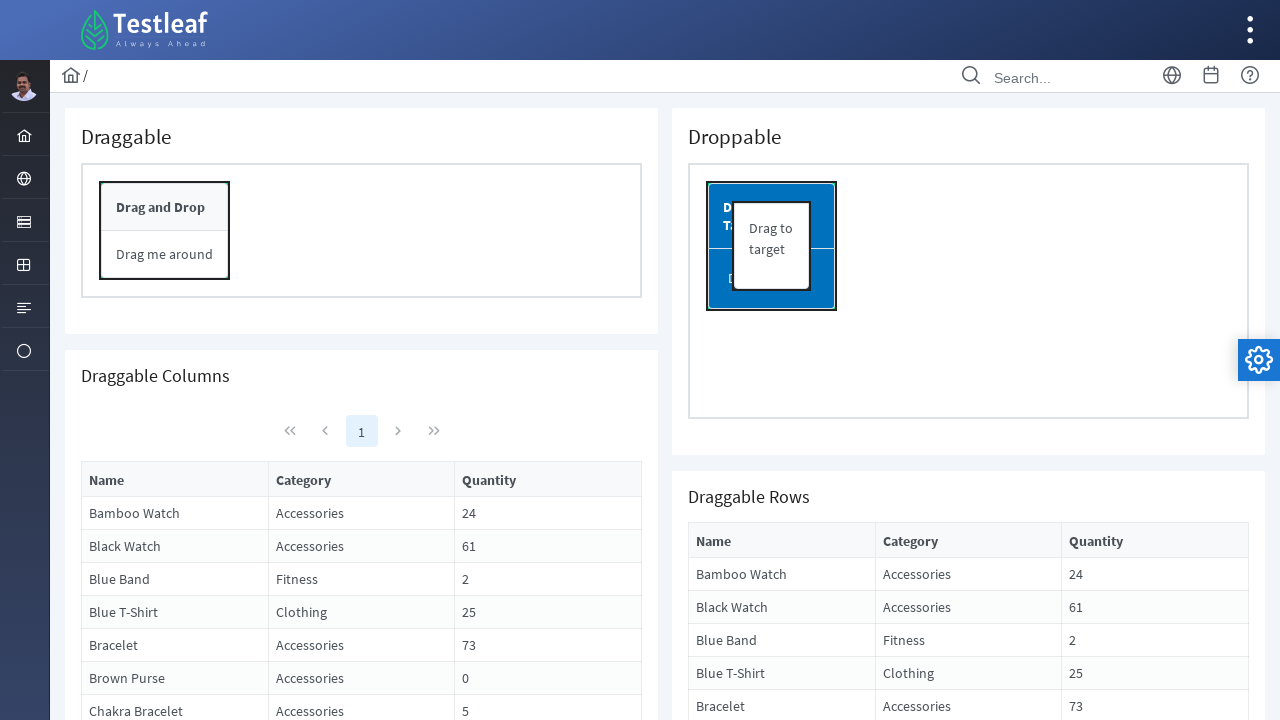